Triggers a simple alert and accepts it

Starting URL: https://testautomationpractice.blogspot.com/

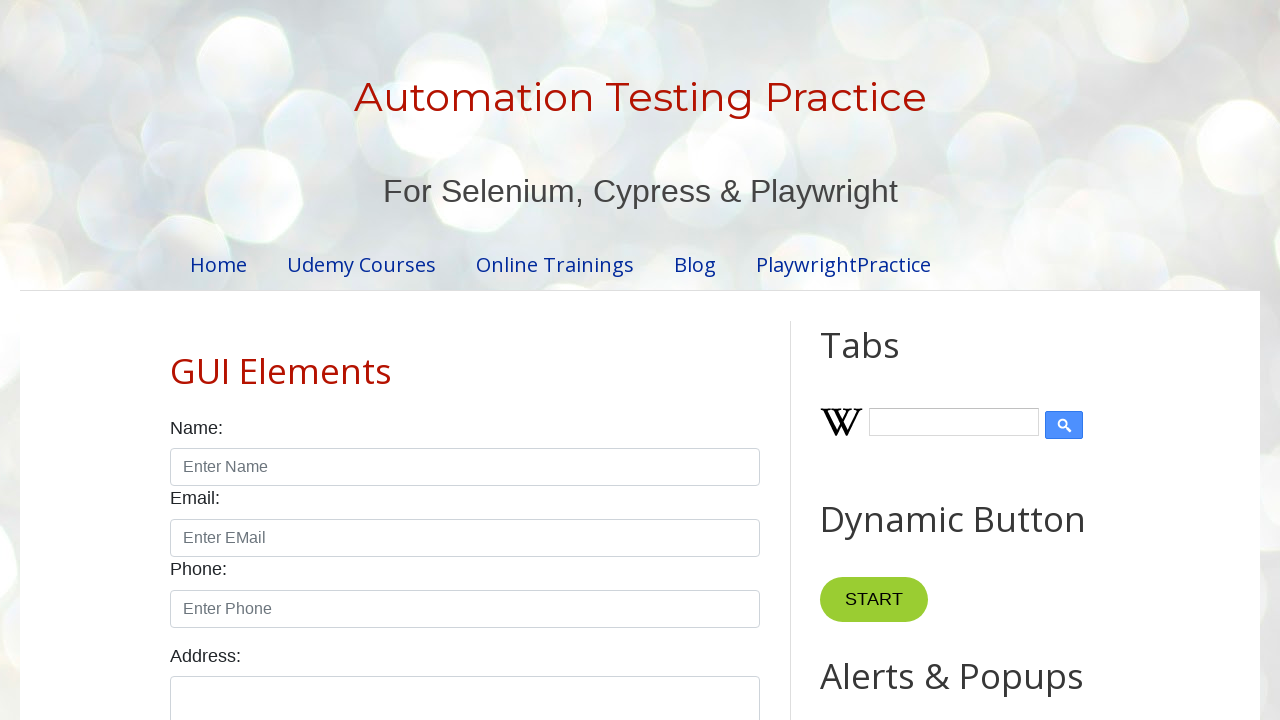

Clicked alert button to trigger simple alert at (888, 361) on #alertBtn
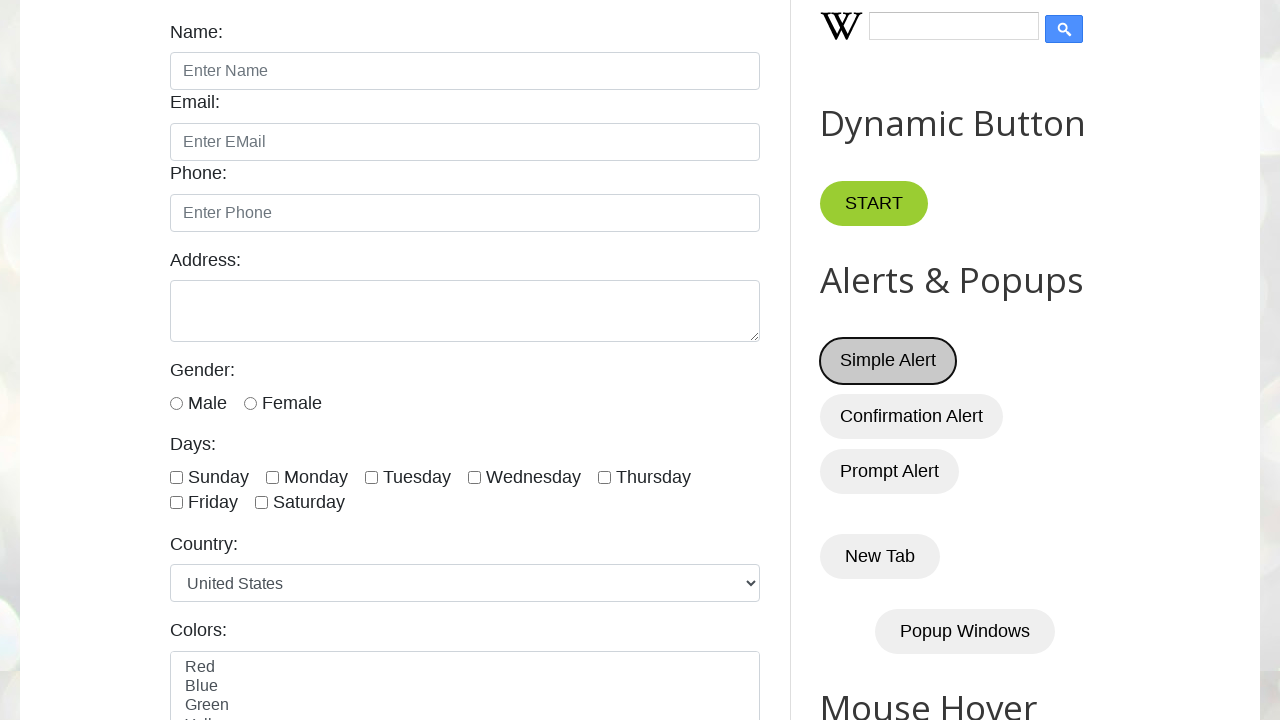

Set up dialog handler to accept alert
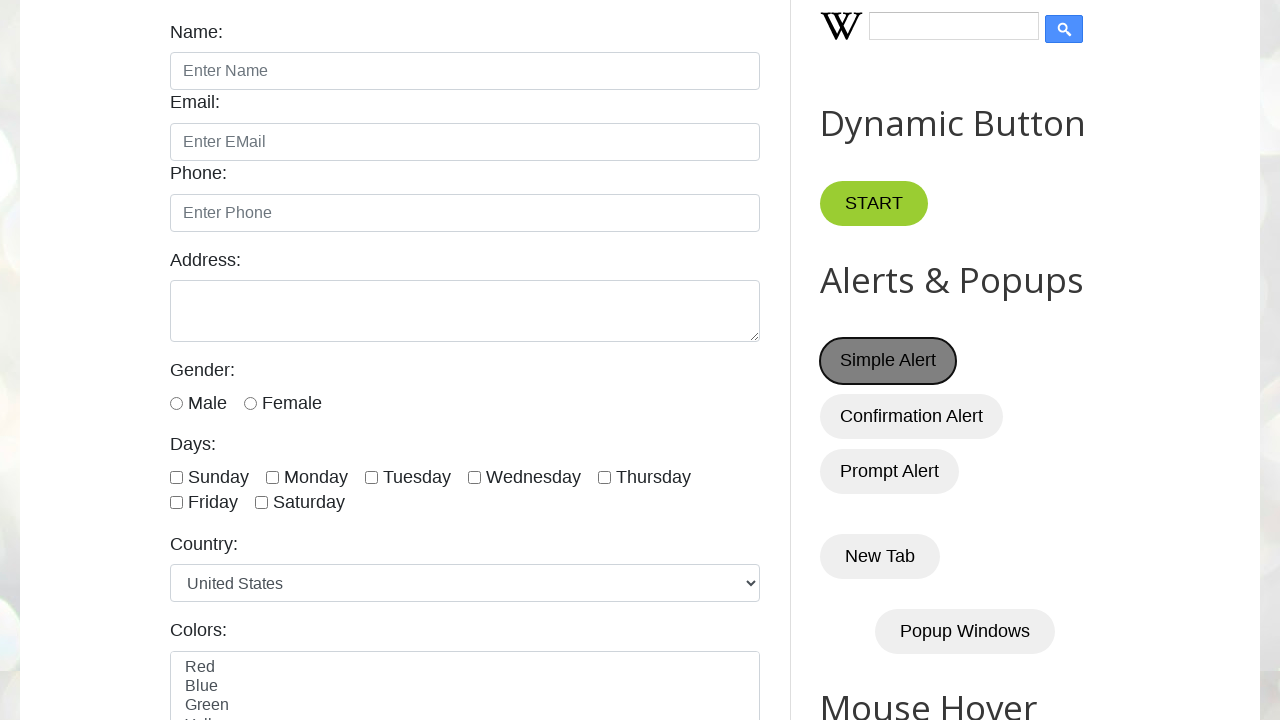

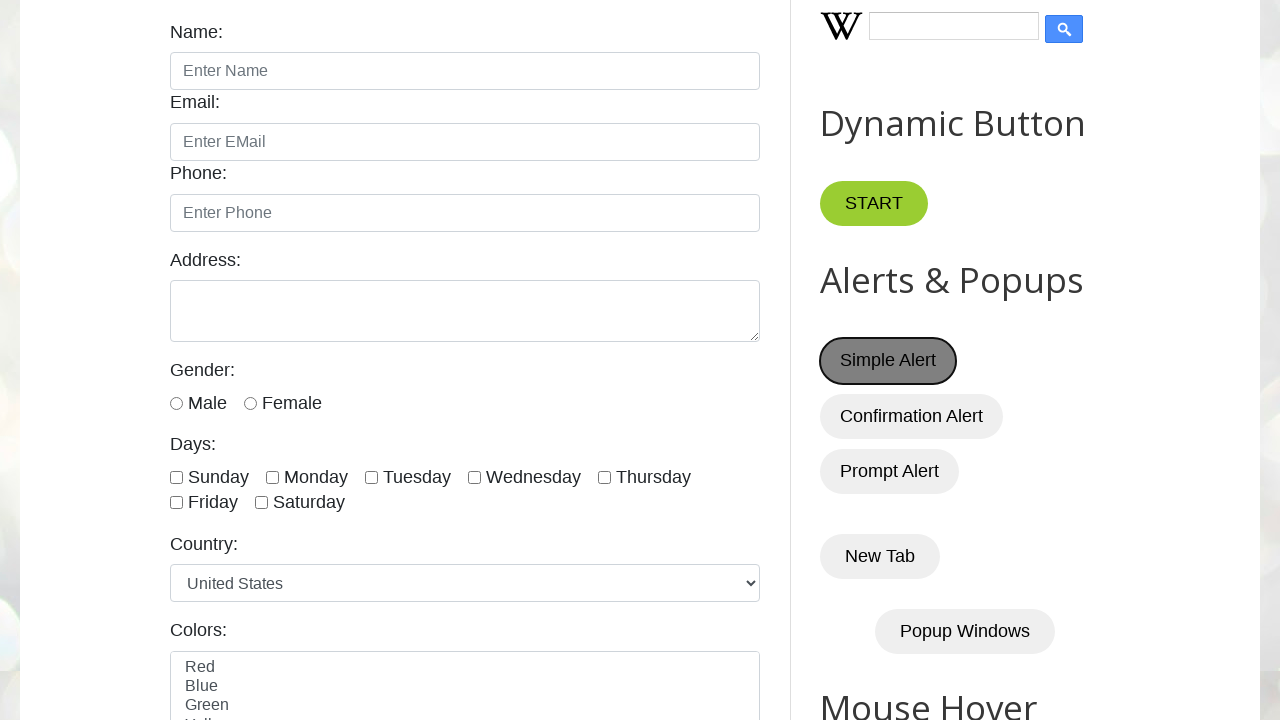